Tests adding a MacBook Air to cart and navigating to the cart page to verify the Products header is displayed

Starting URL: https://www.demoblaze.com/

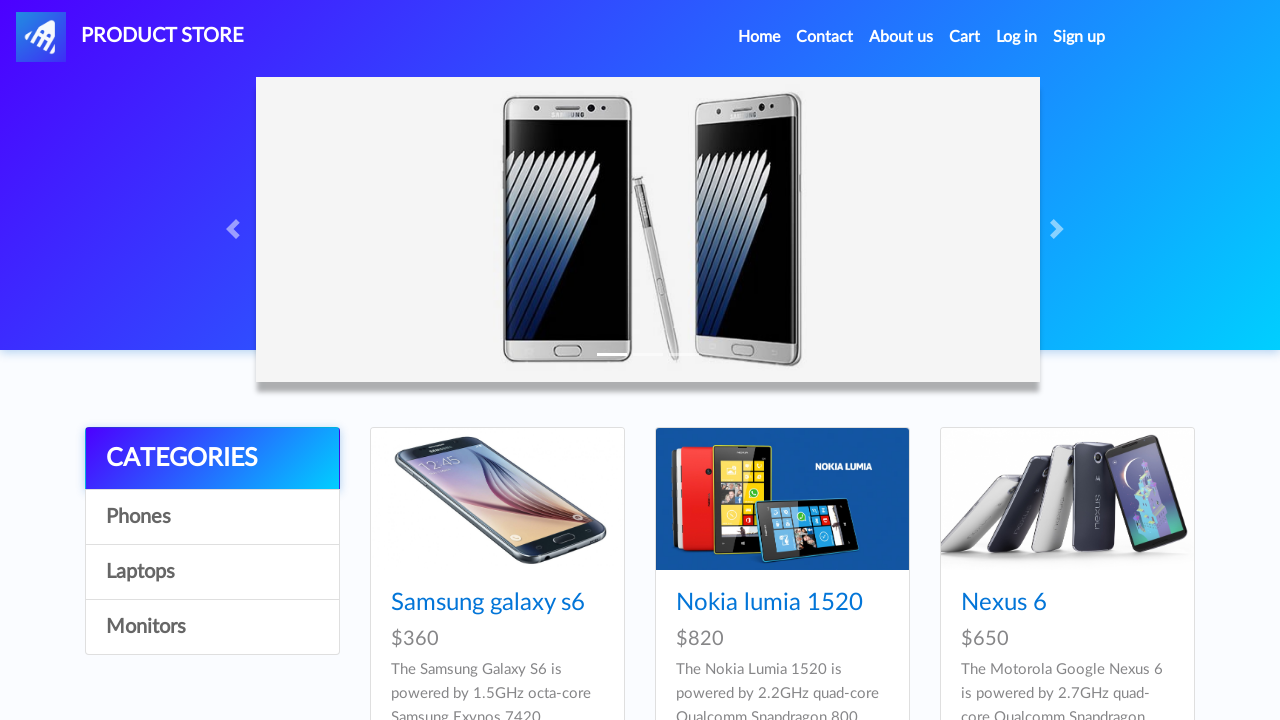

Clicked on Laptops category at (212, 572) on a:text('Laptops')
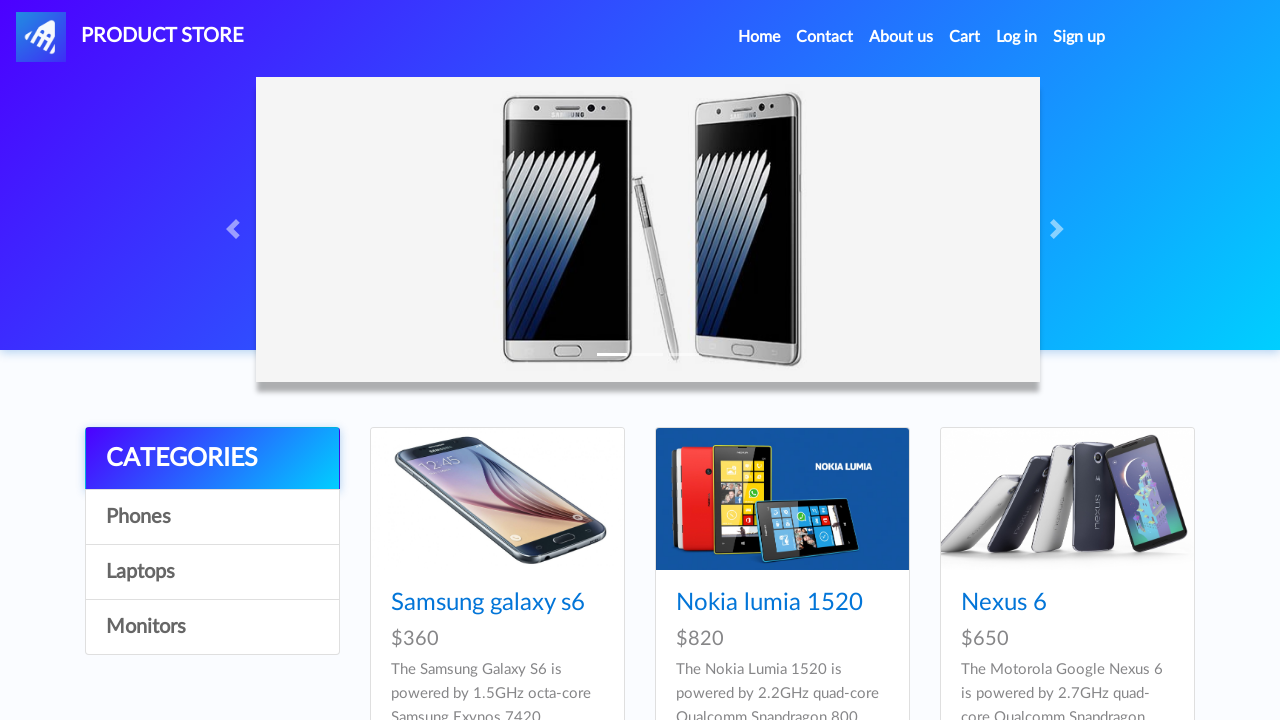

Product cards loaded
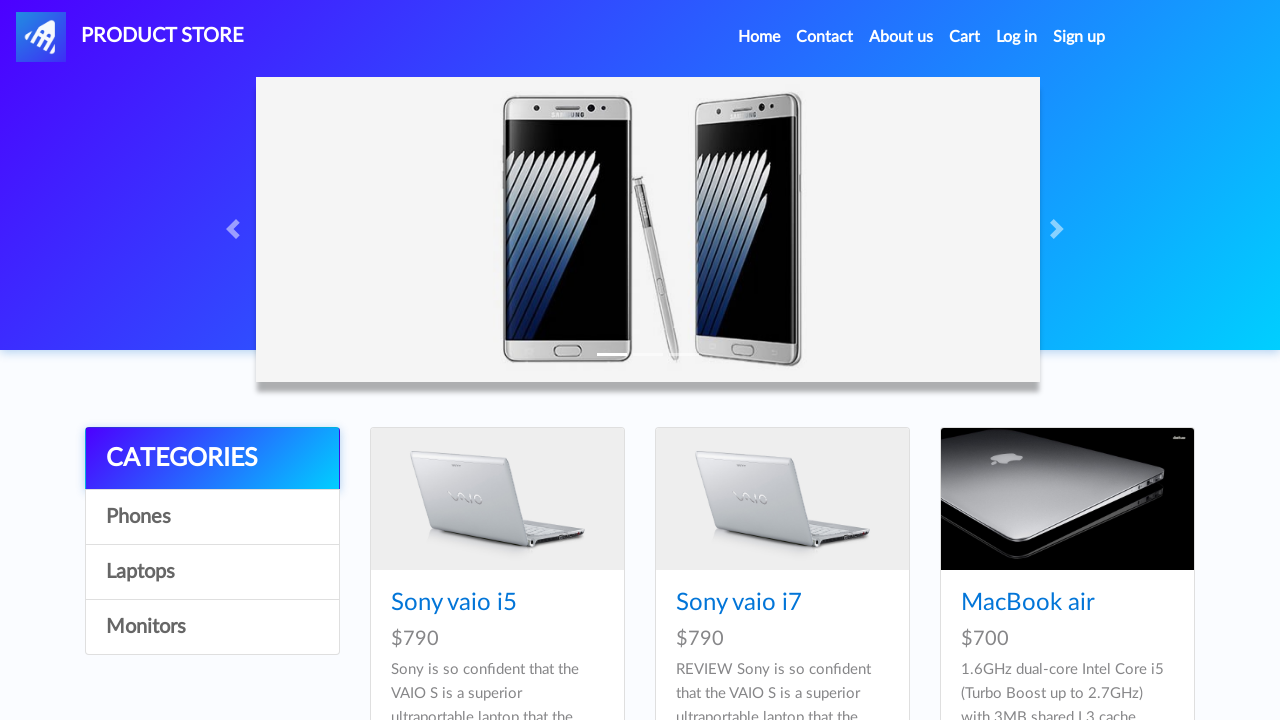

Clicked on MacBook Air product at (1028, 603) on a:text('MacBook air')
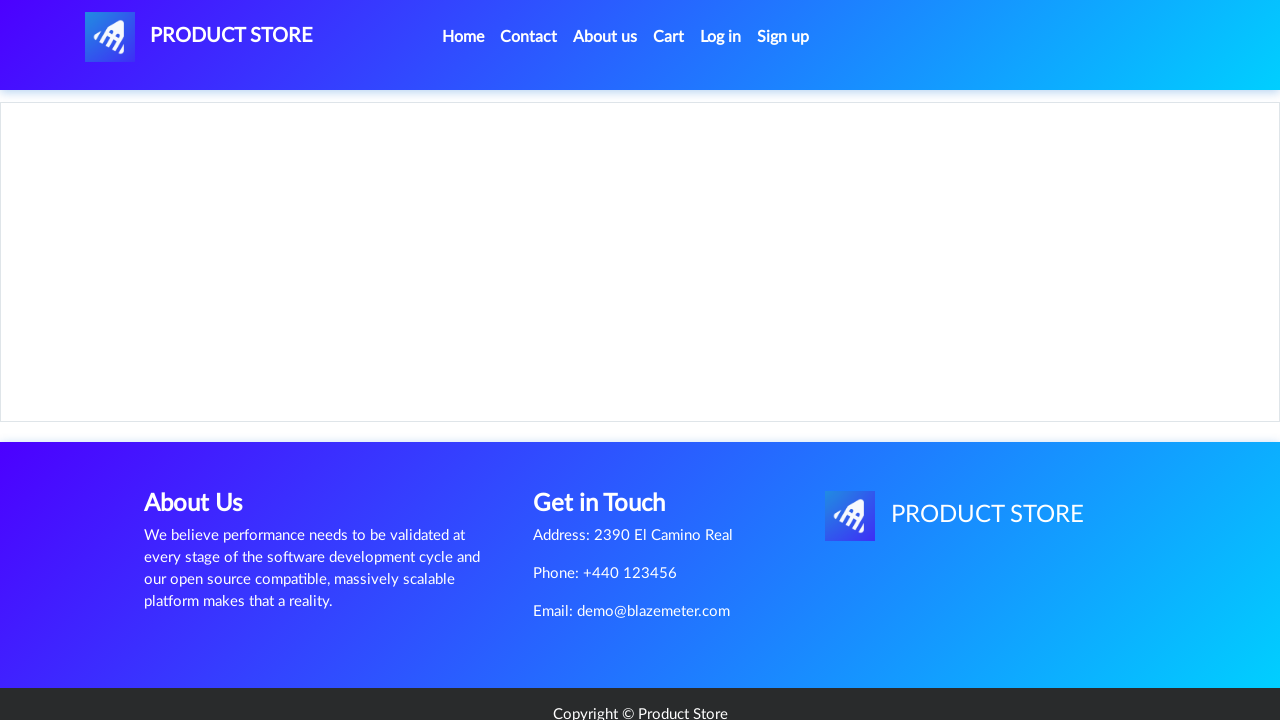

Product page loaded with Add to cart button
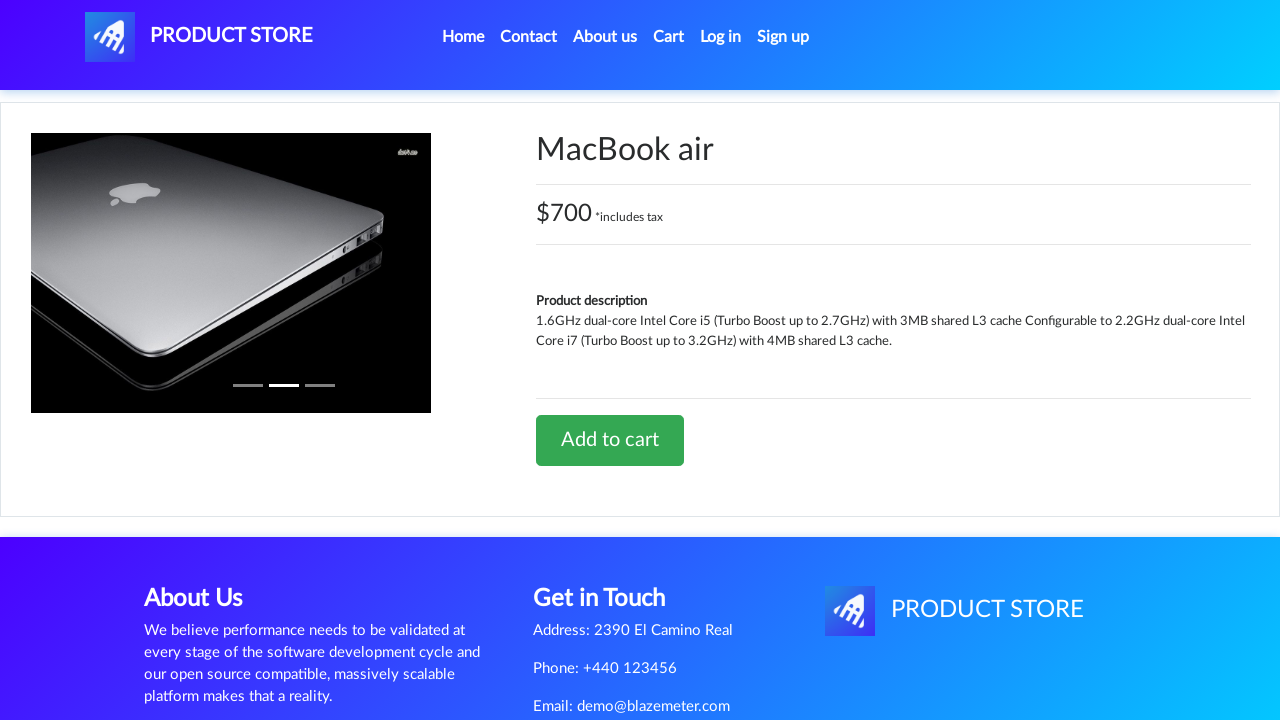

Clicked Add to cart button at (610, 440) on a:text('Add to cart')
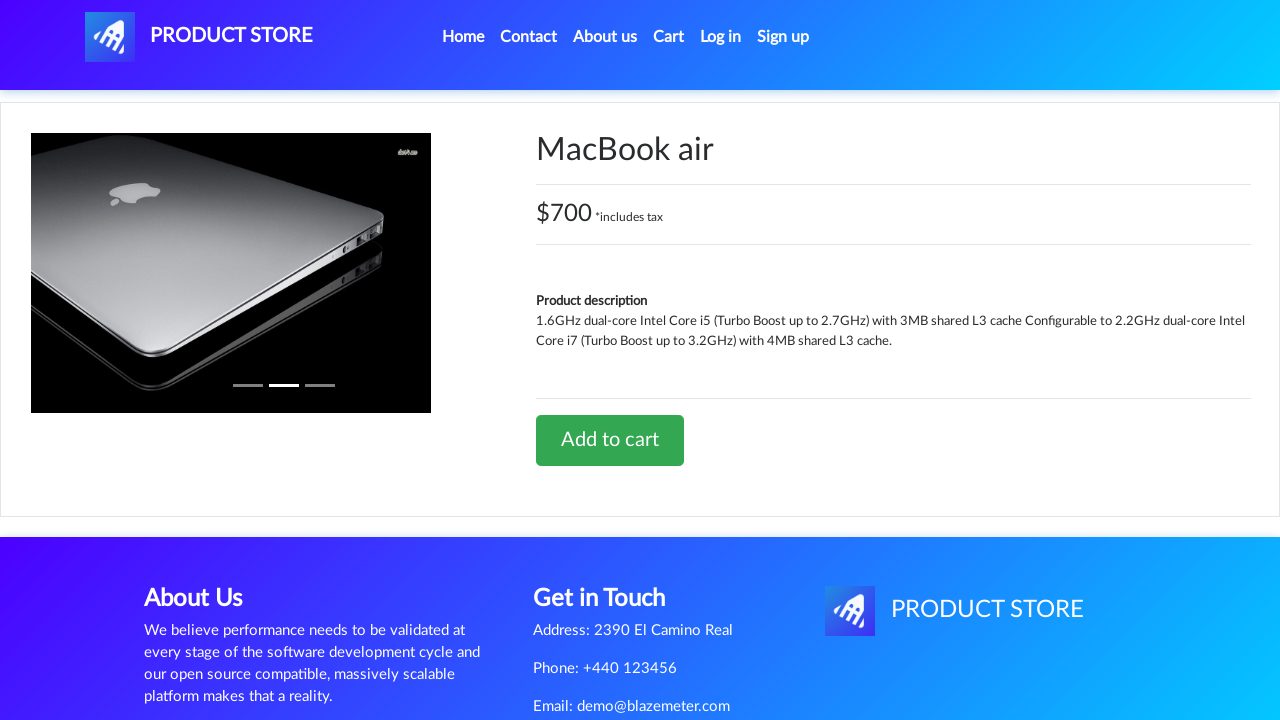

Waited for alert to be handled
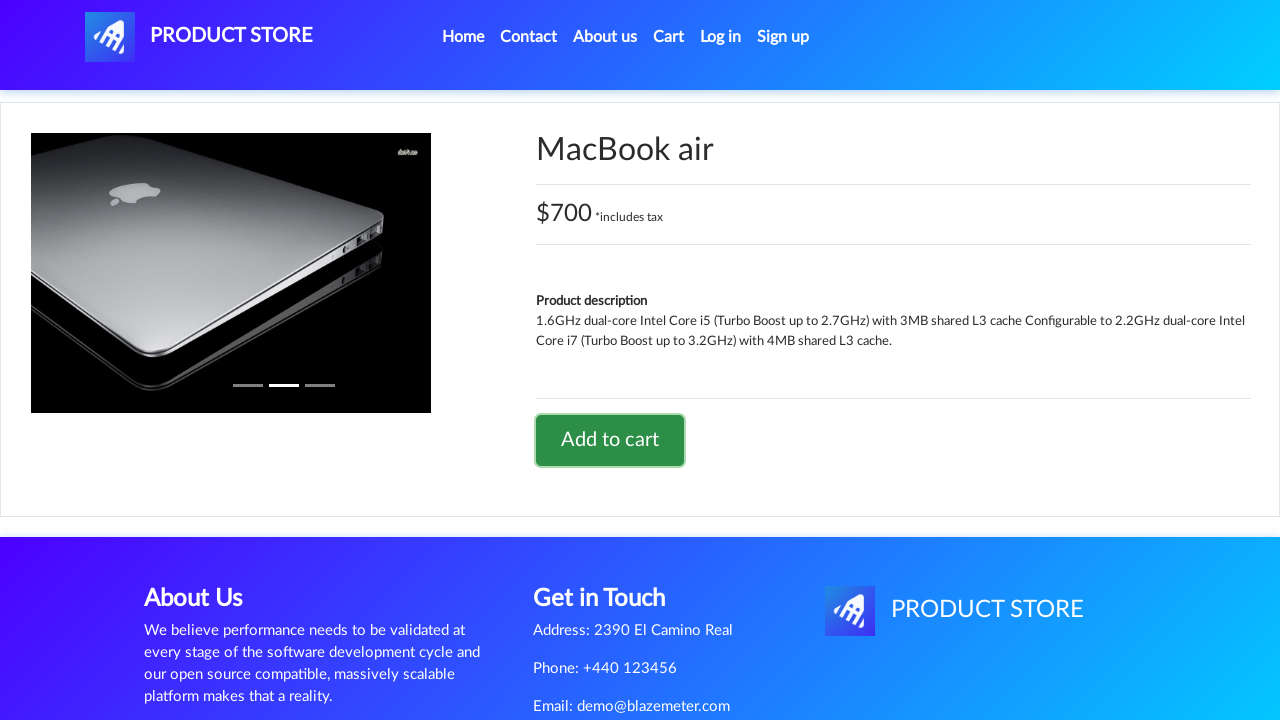

Clicked on Cart link at (669, 37) on a:text('Cart')
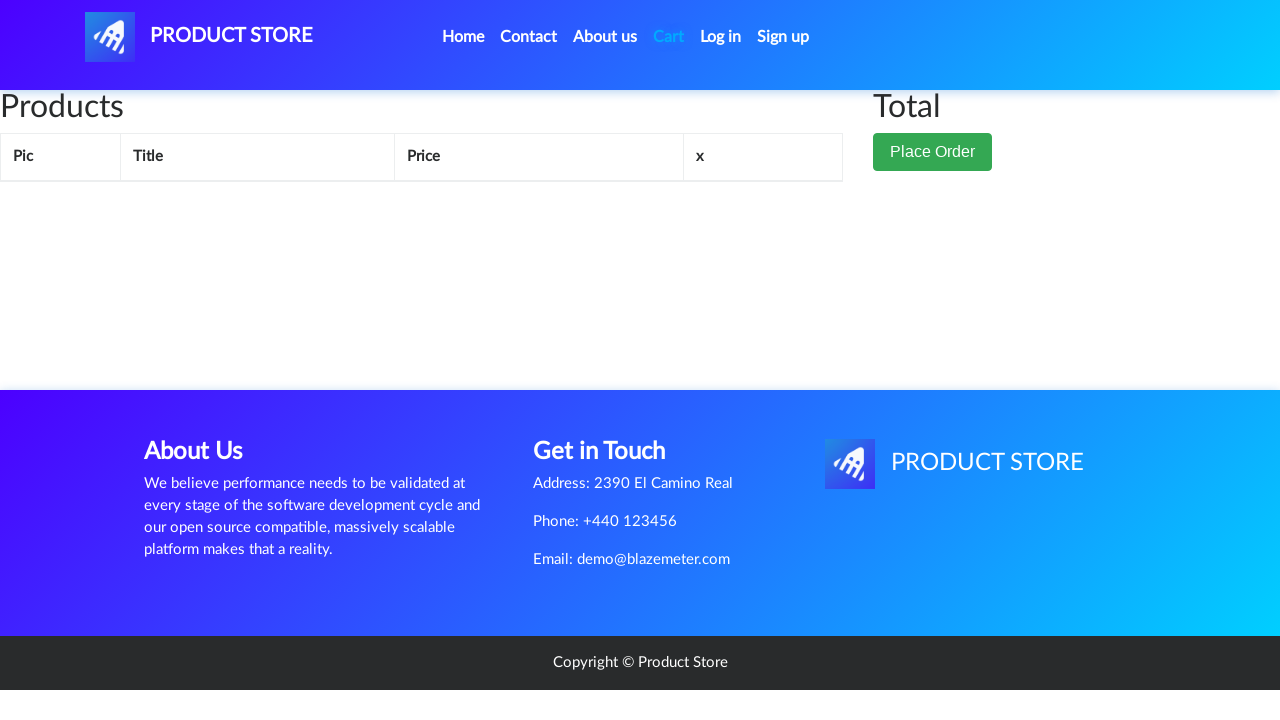

Cart page loaded with Products header displayed
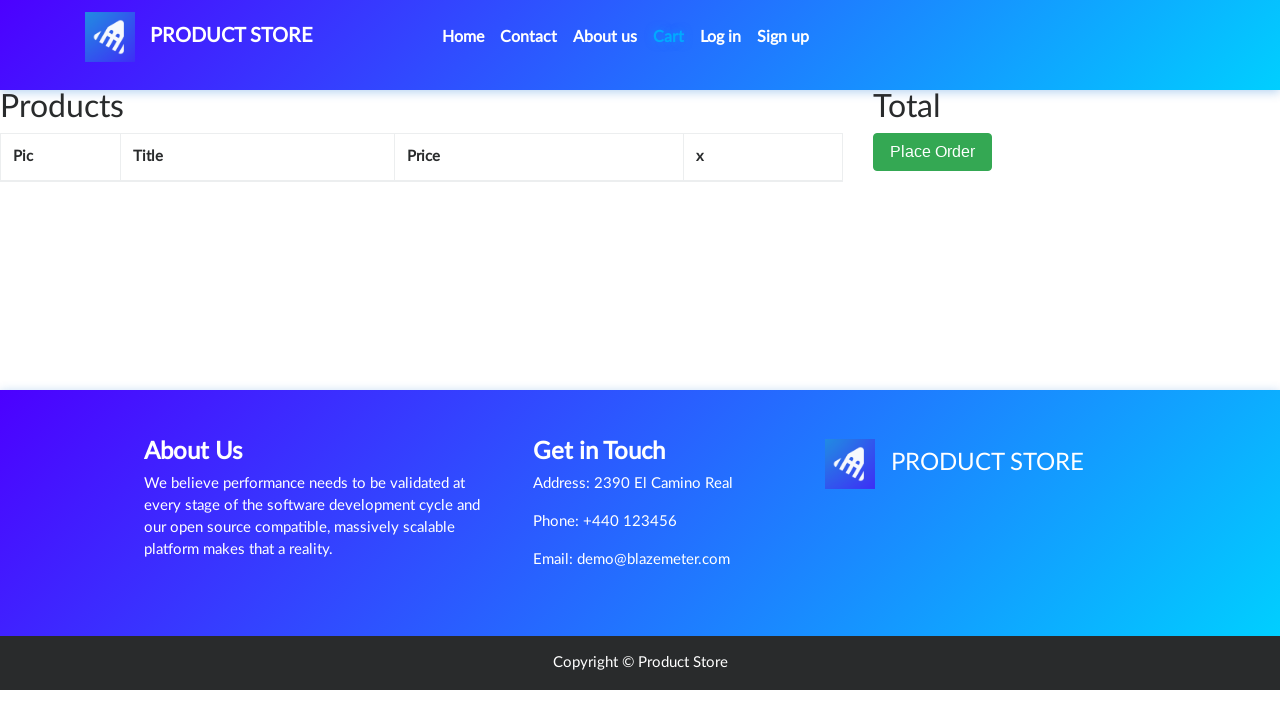

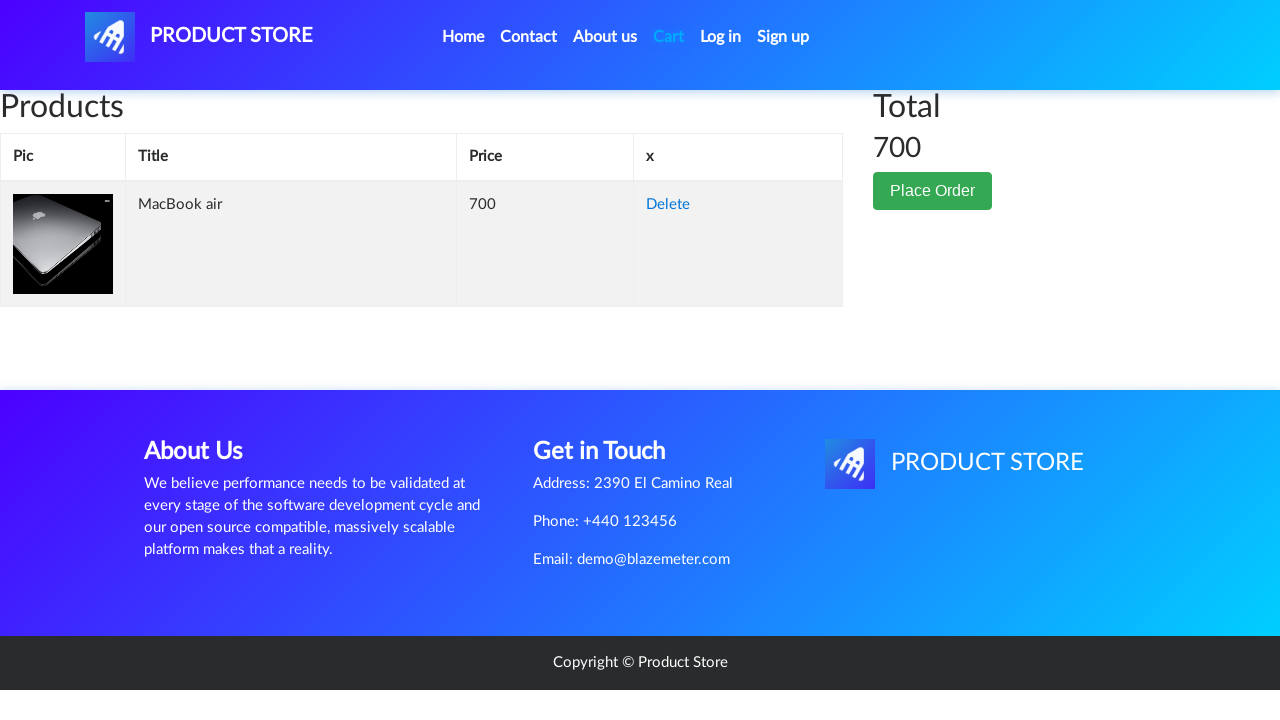